Tests that the Gallery menu item inconsistently appears on page refresh

Starting URL: https://the-internet.herokuapp.com/disappearing_elements

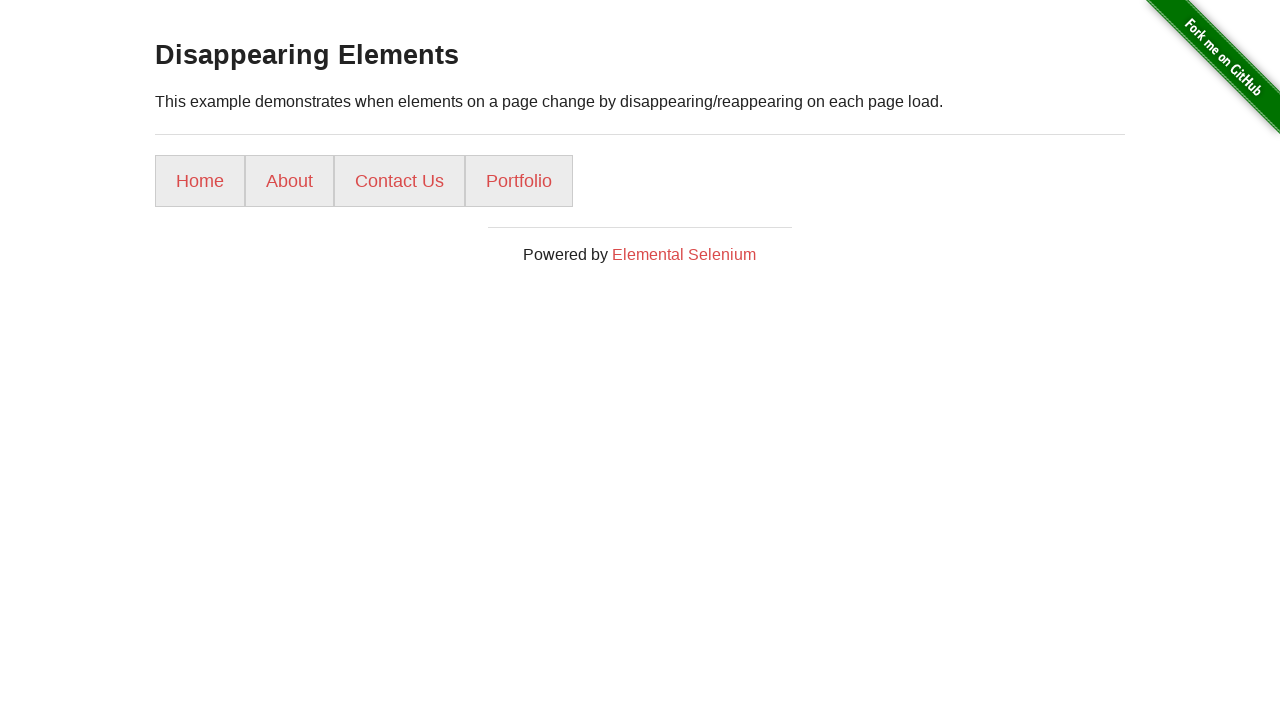

Navigated to disappearing elements page
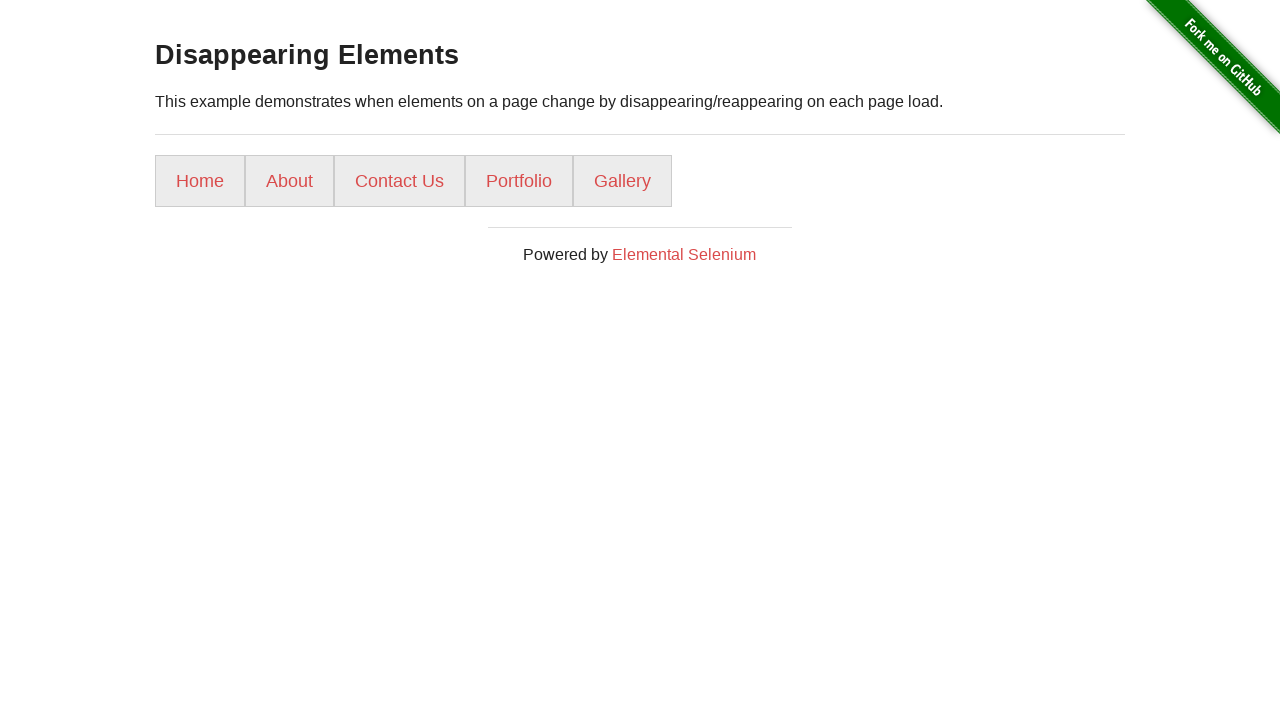

Reloaded the page
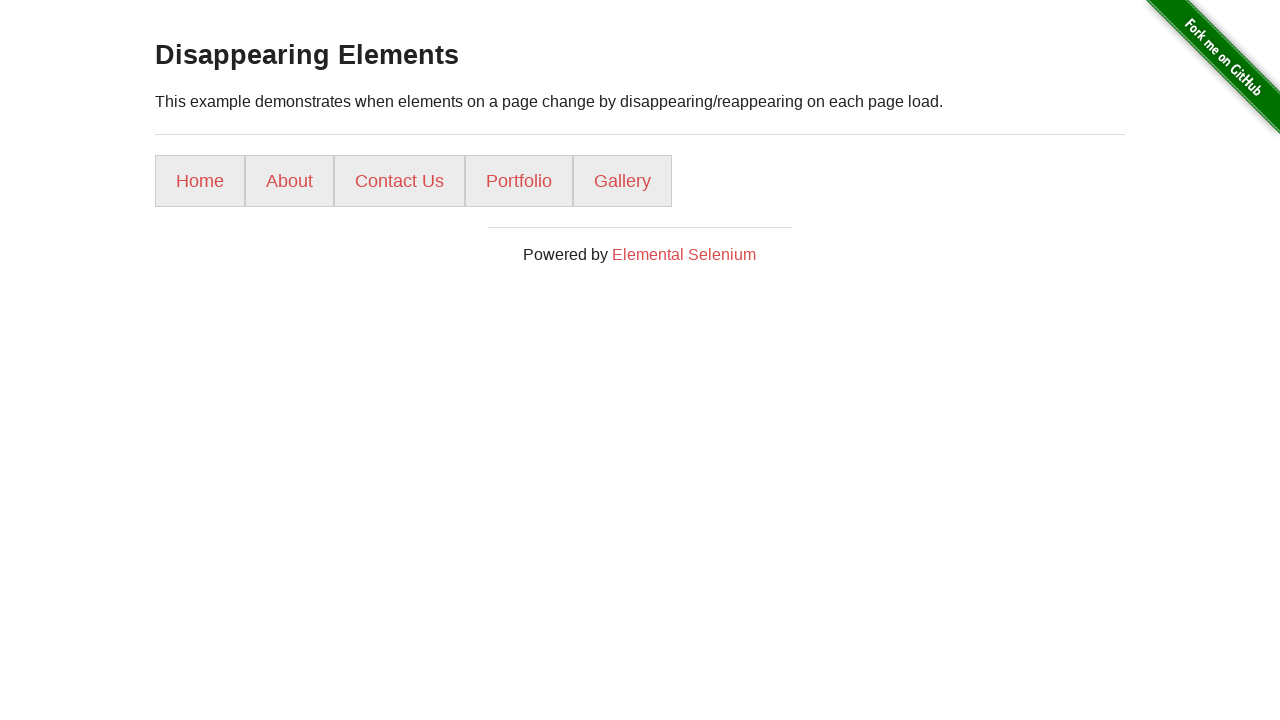

Waited for menu list to load
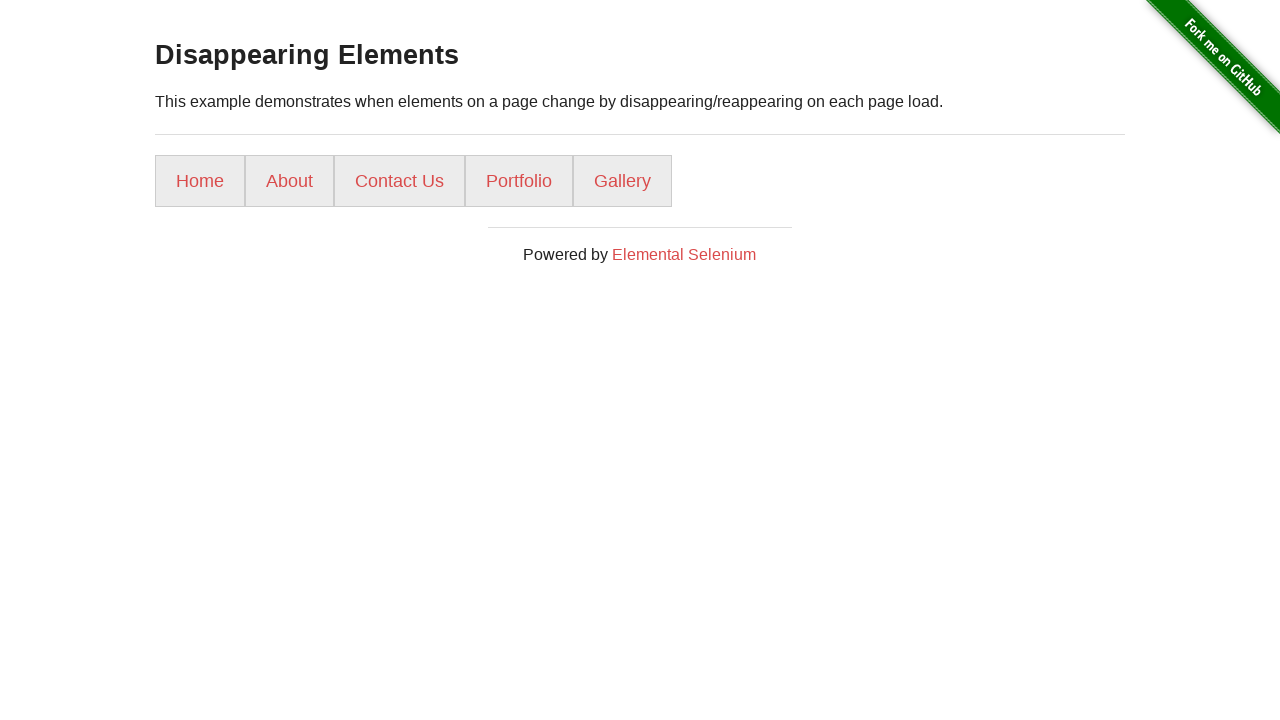

Gallery link found on page
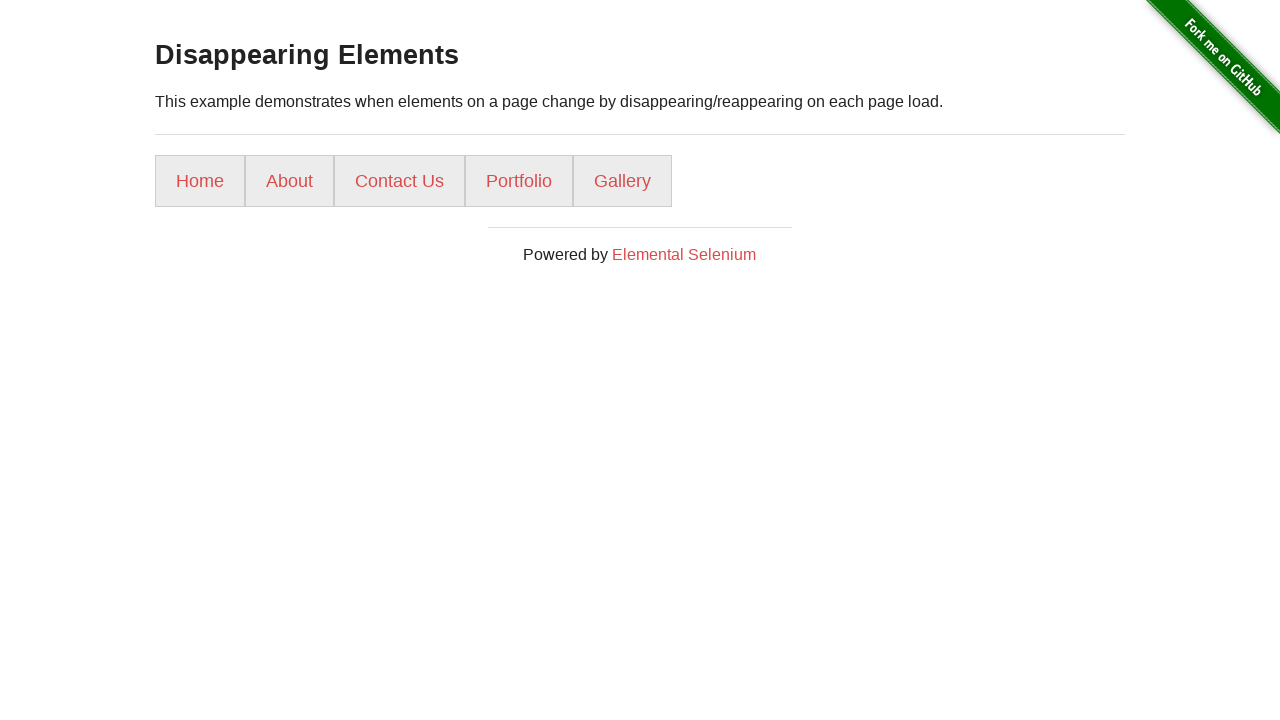

Reloaded the page
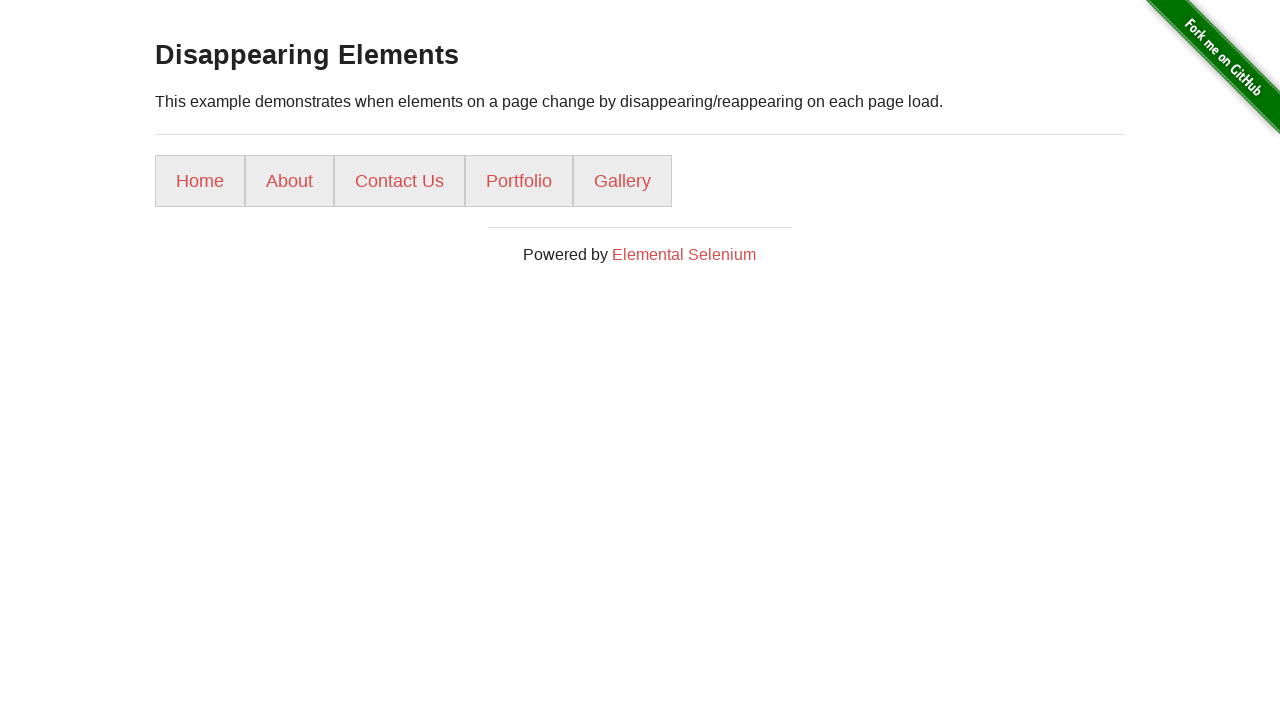

Waited for menu list to load
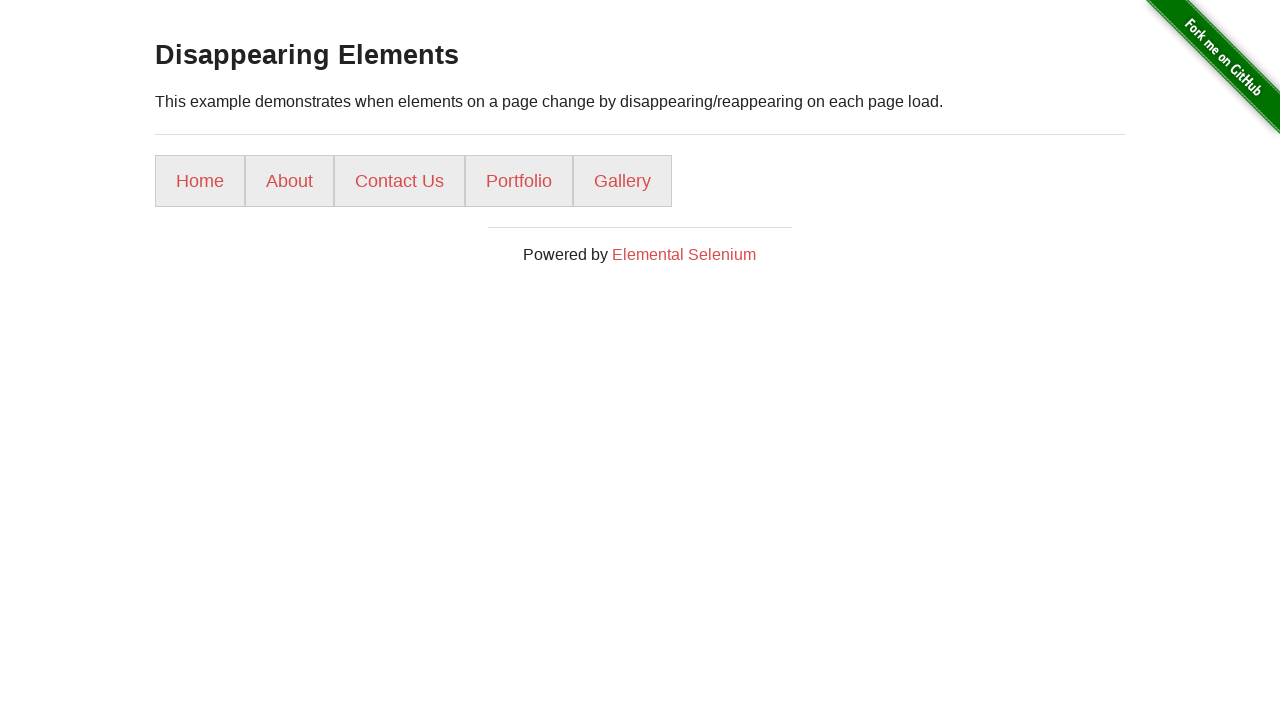

Gallery link found on page
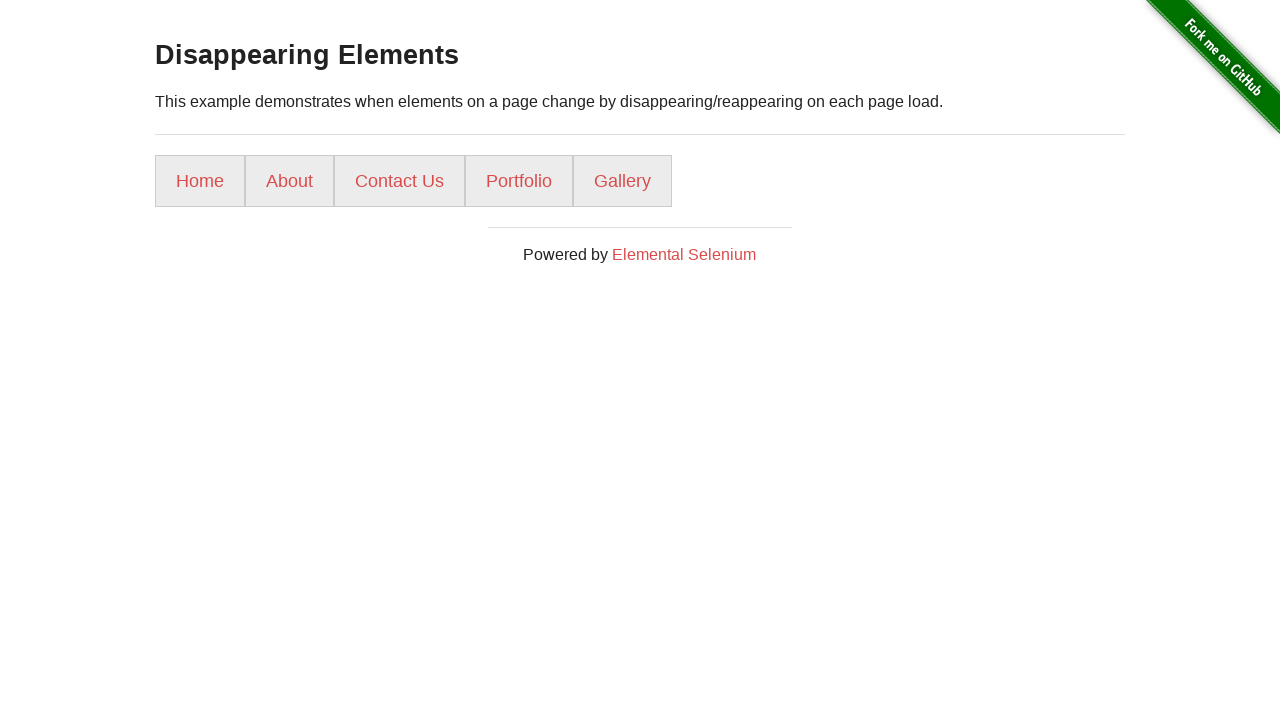

Reloaded the page
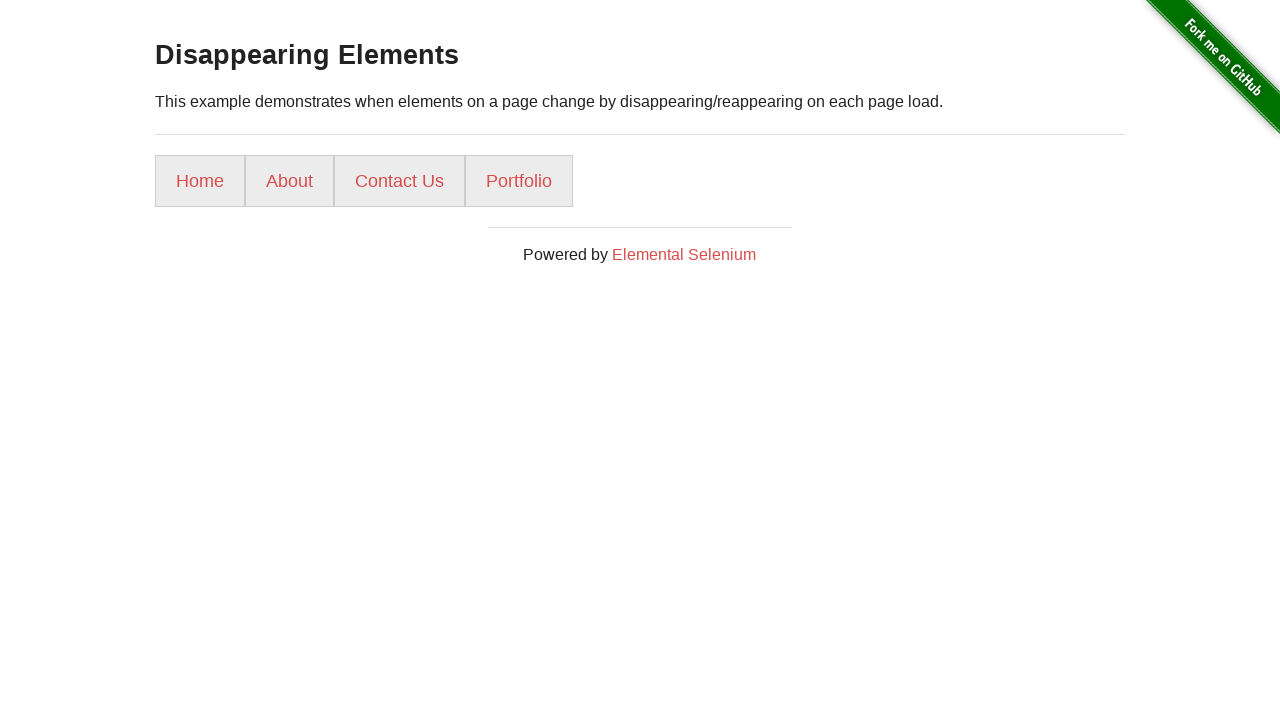

Waited for menu list to load
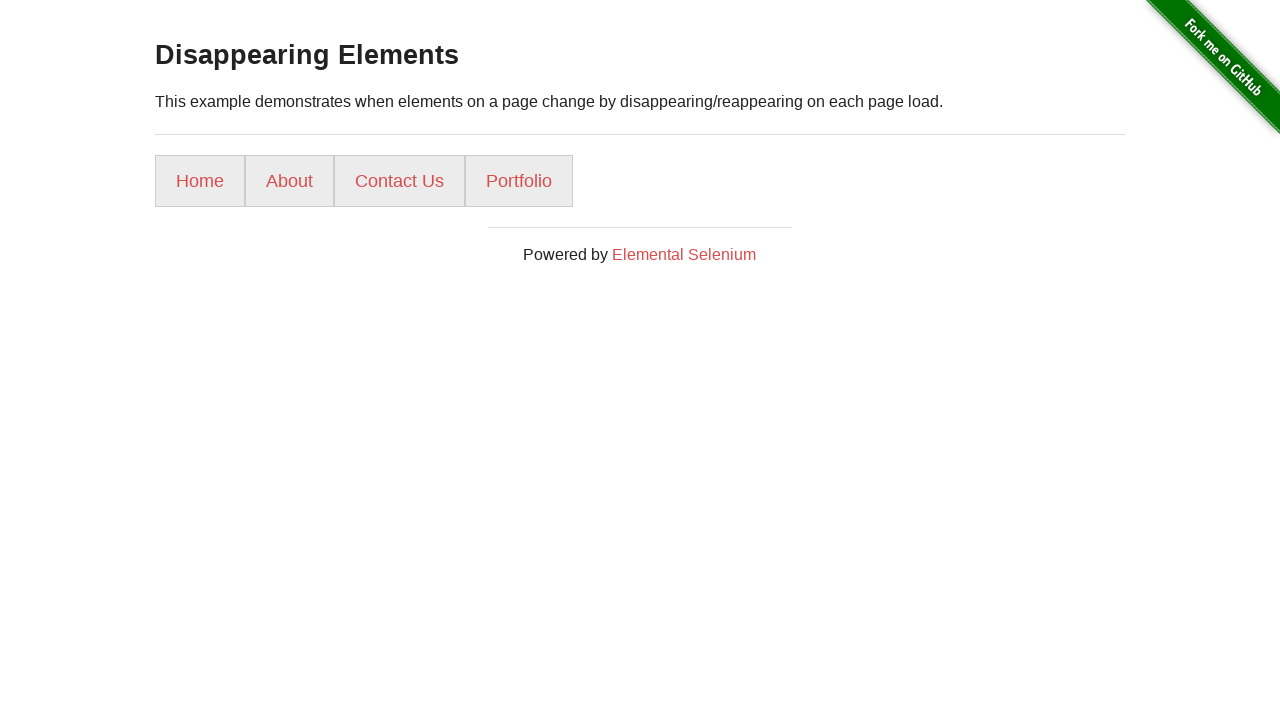

Gallery link not found on page
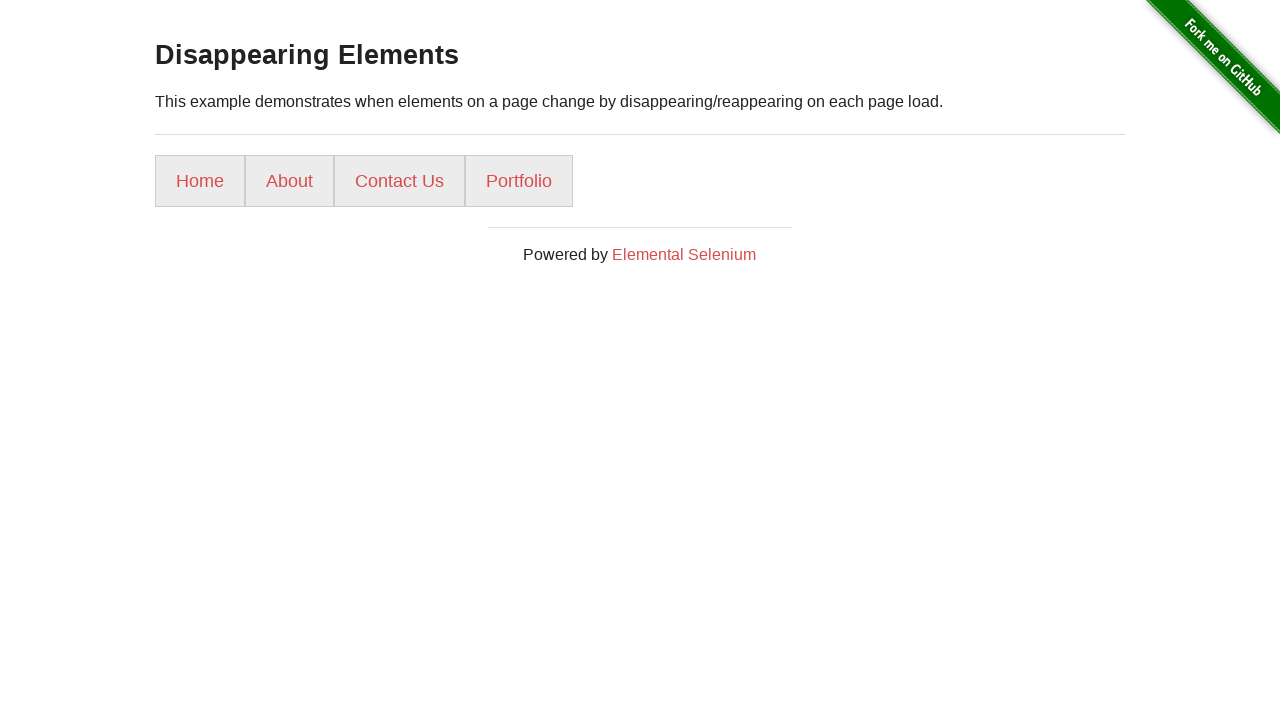

Verified that Gallery link inconsistently appears across page refreshes
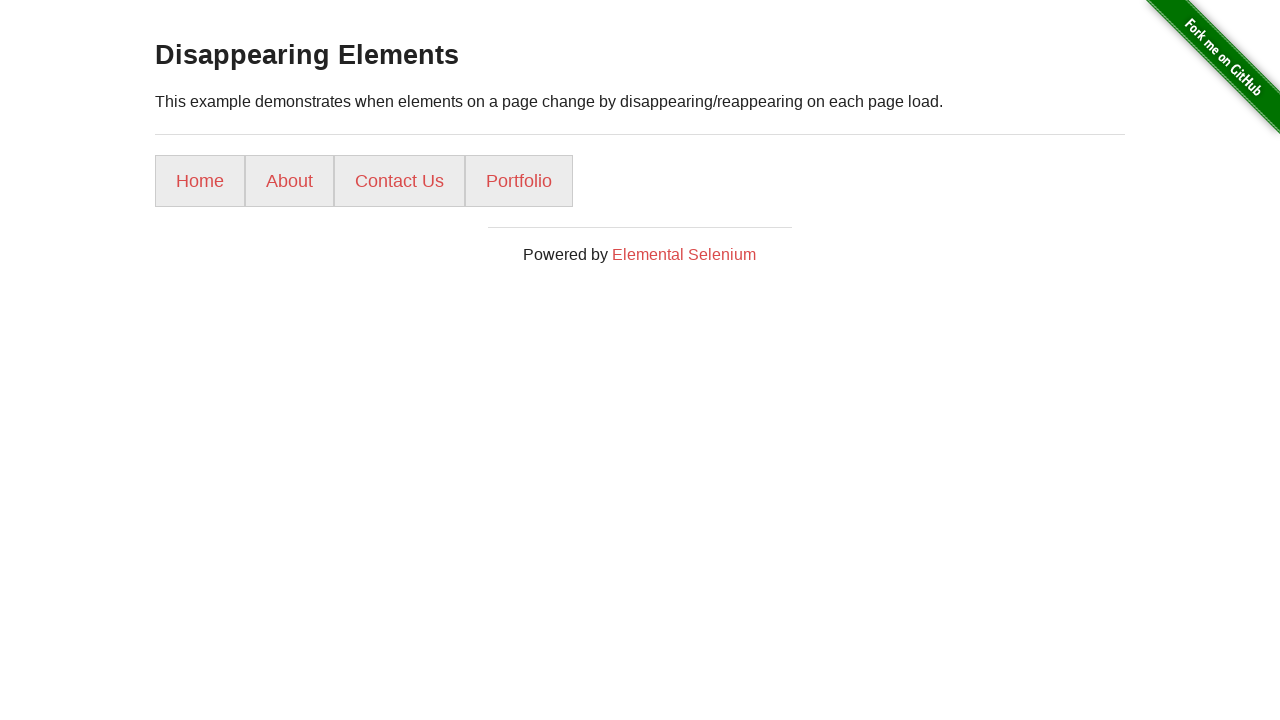

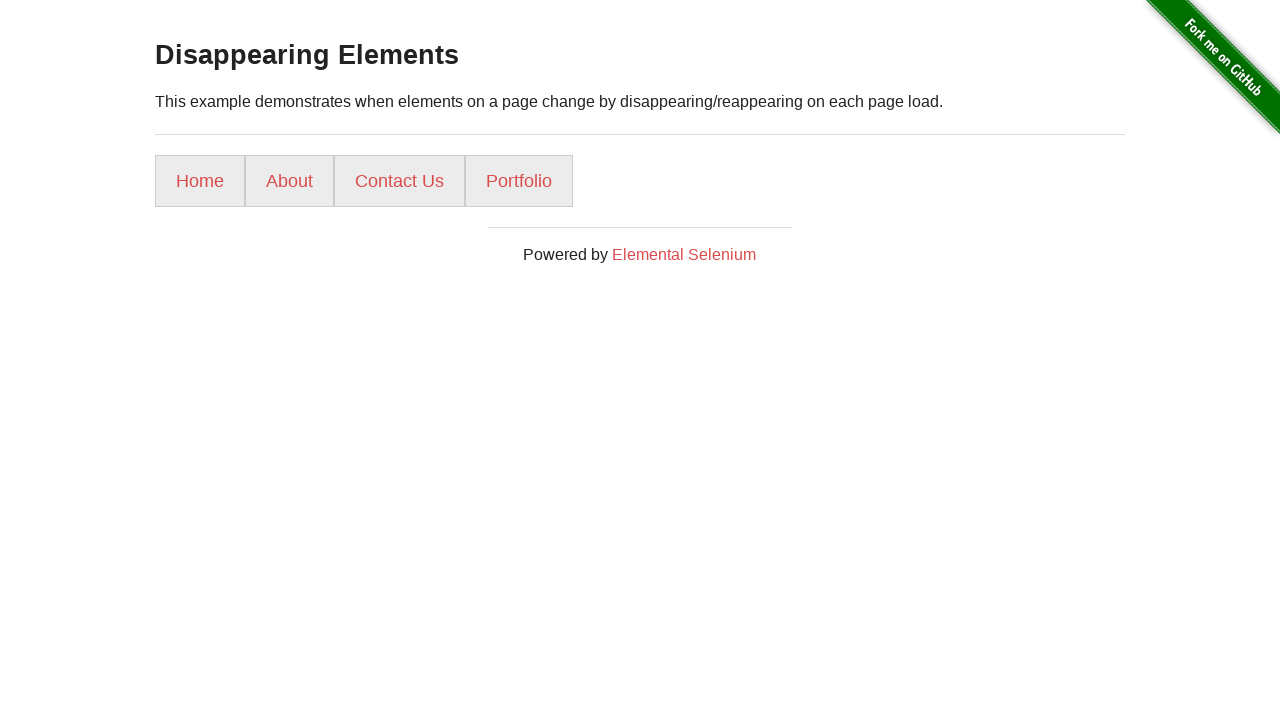